Tests searchable dropdown functionality on React Semantic UI by entering text to filter and select countries from the dropdown

Starting URL: https://react.semantic-ui.com/maximize/dropdown-example-search-selection/

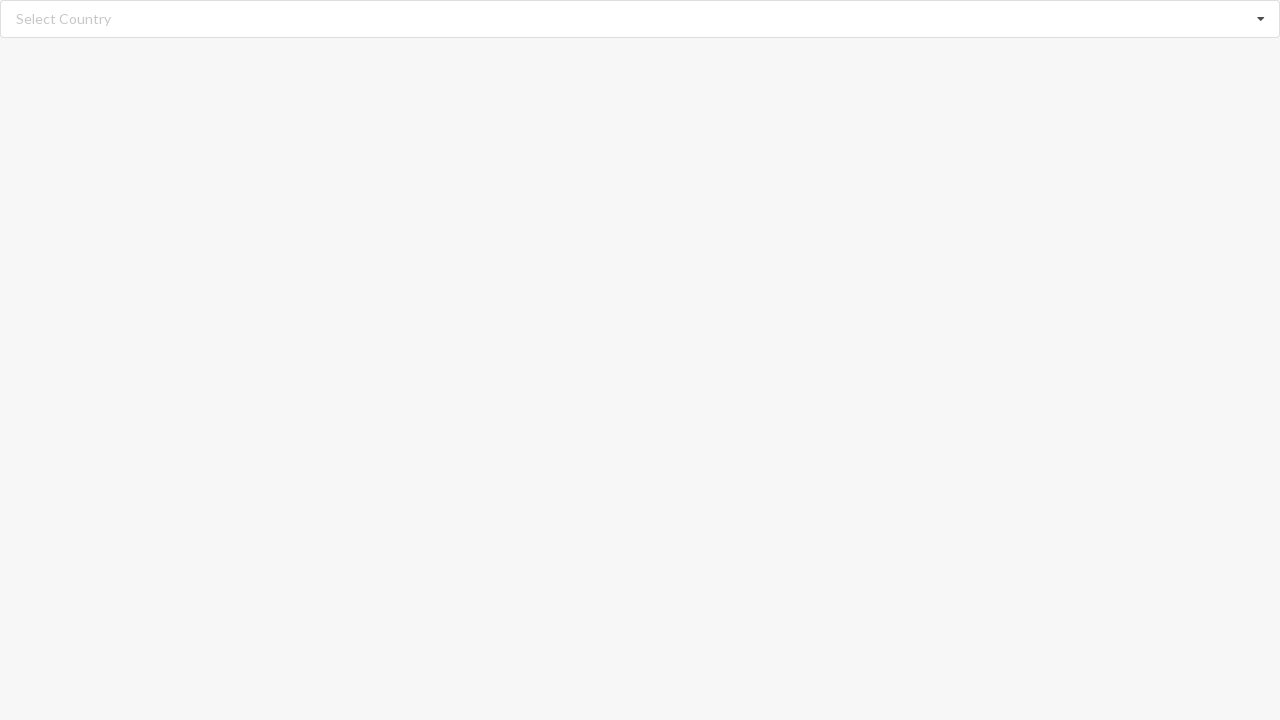

Cleared search input field on input.search
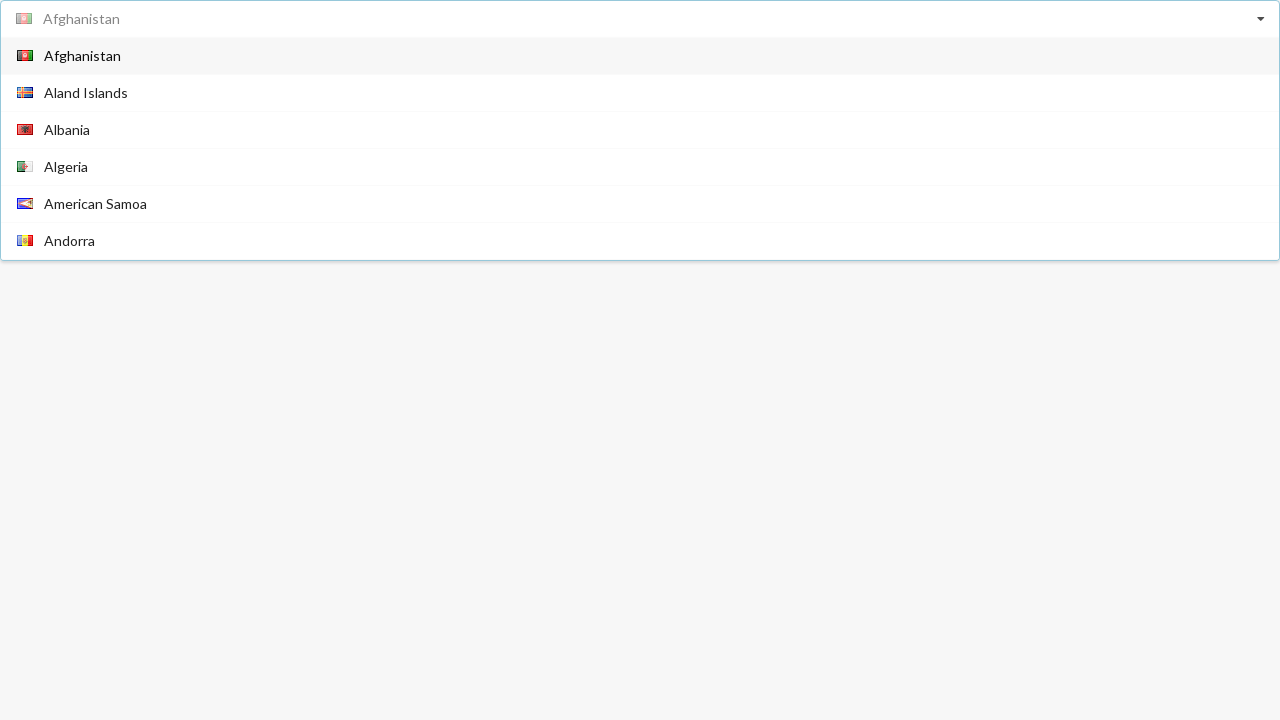

Entered 'Afghanistan' in search field to filter dropdown on input.search
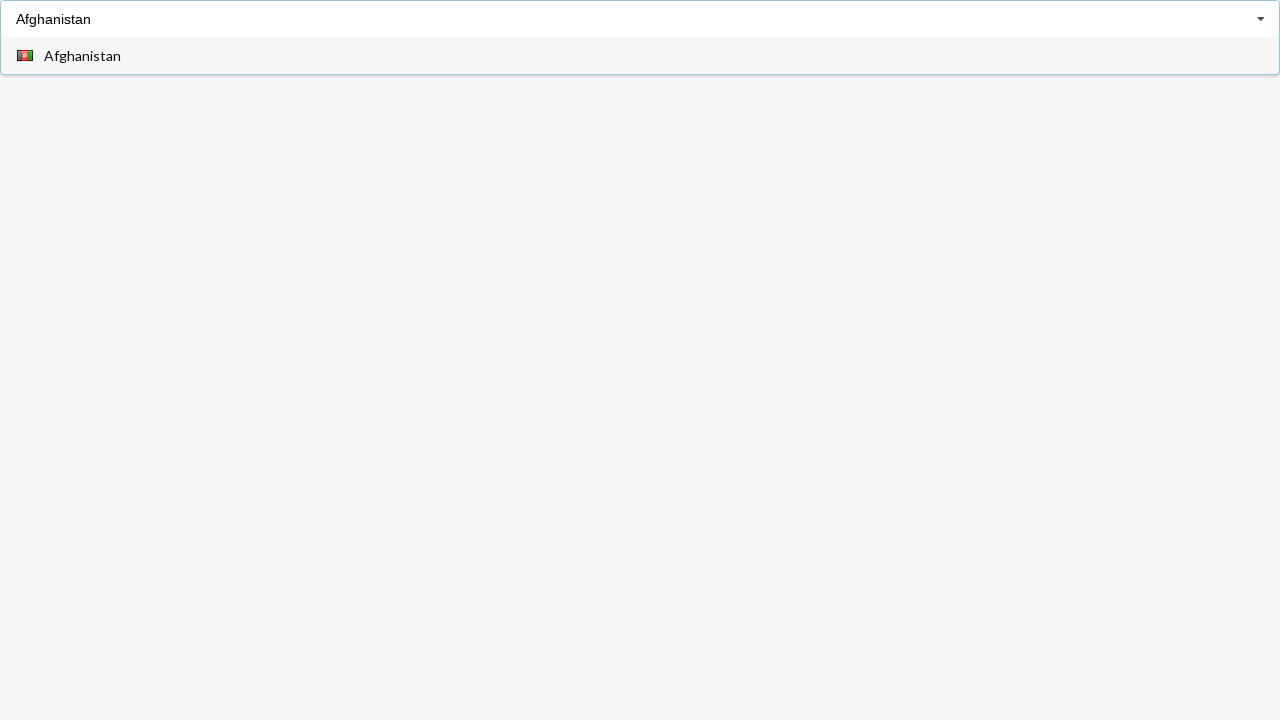

Waited 1 second for dropdown to update
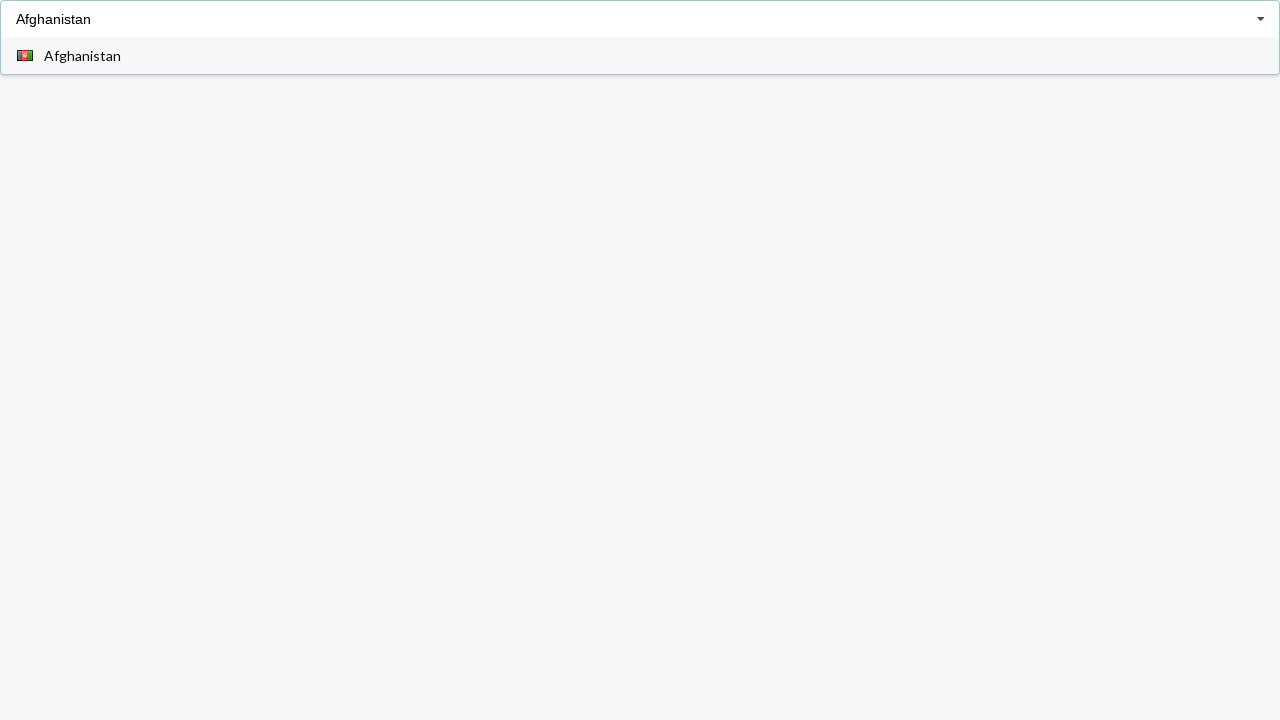

Dropdown menu items loaded
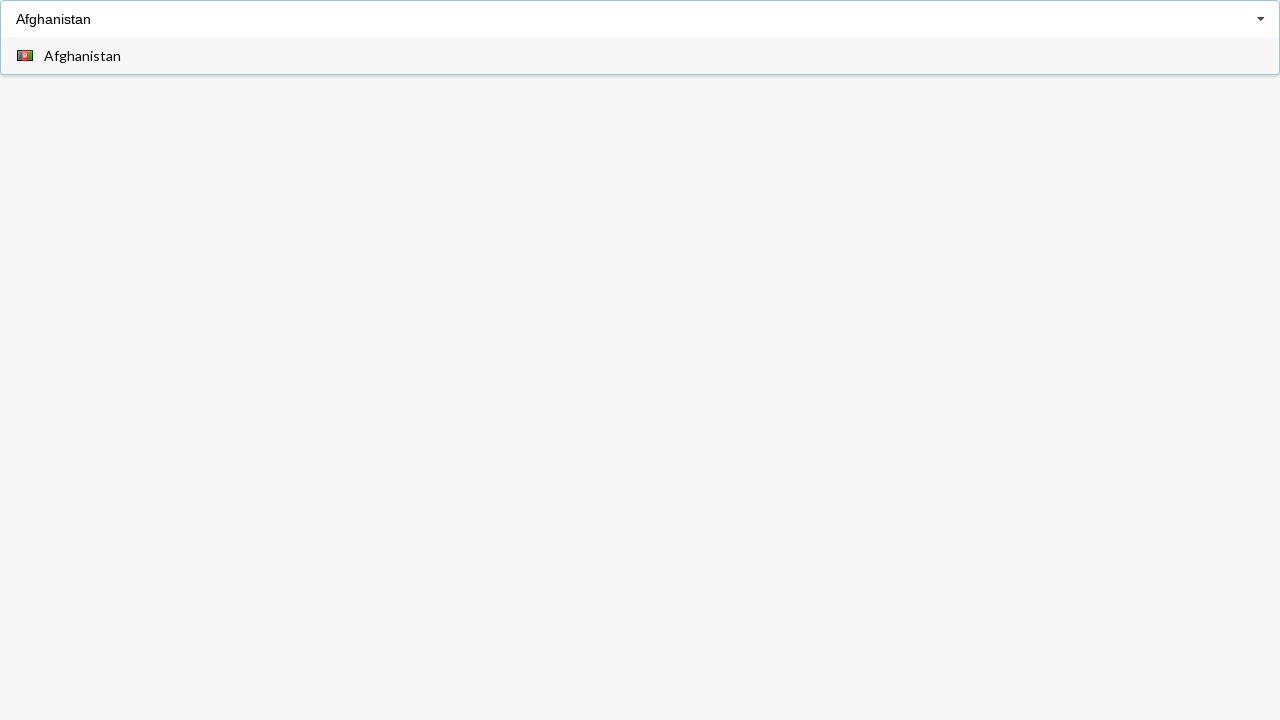

Selected 'Afghanistan' from dropdown menu
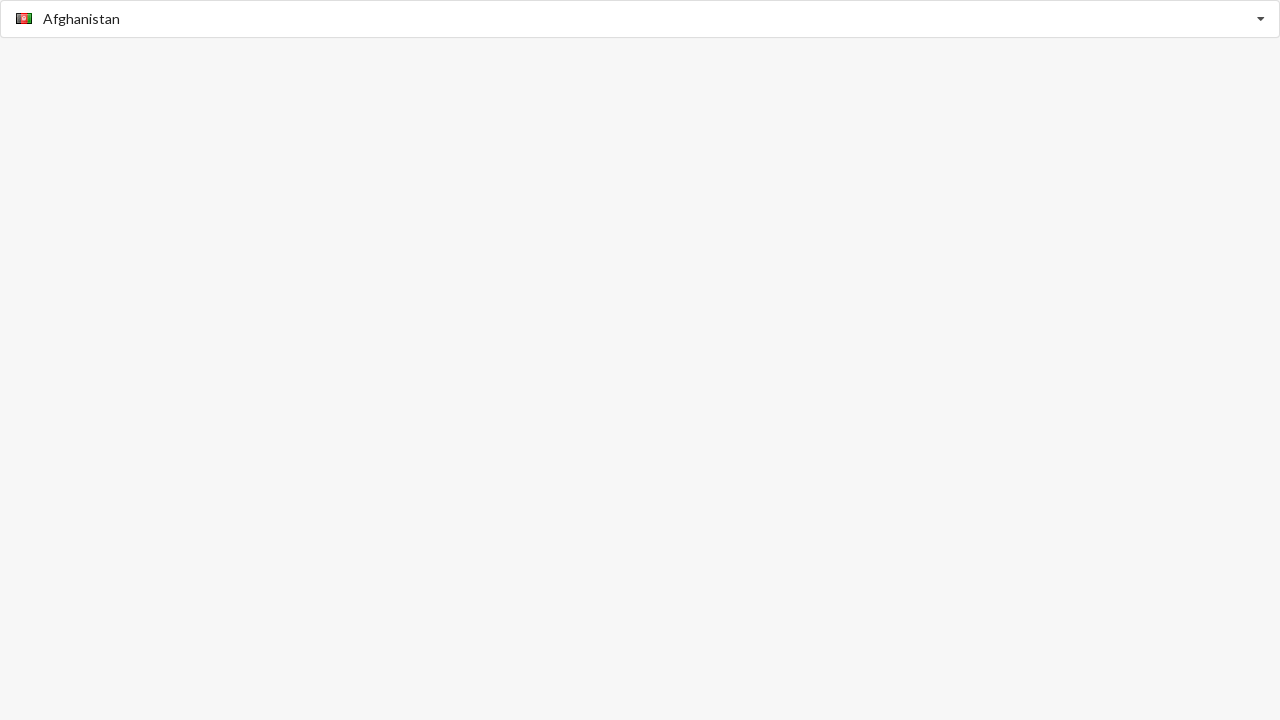

Waited 3 seconds after selecting Afghanistan
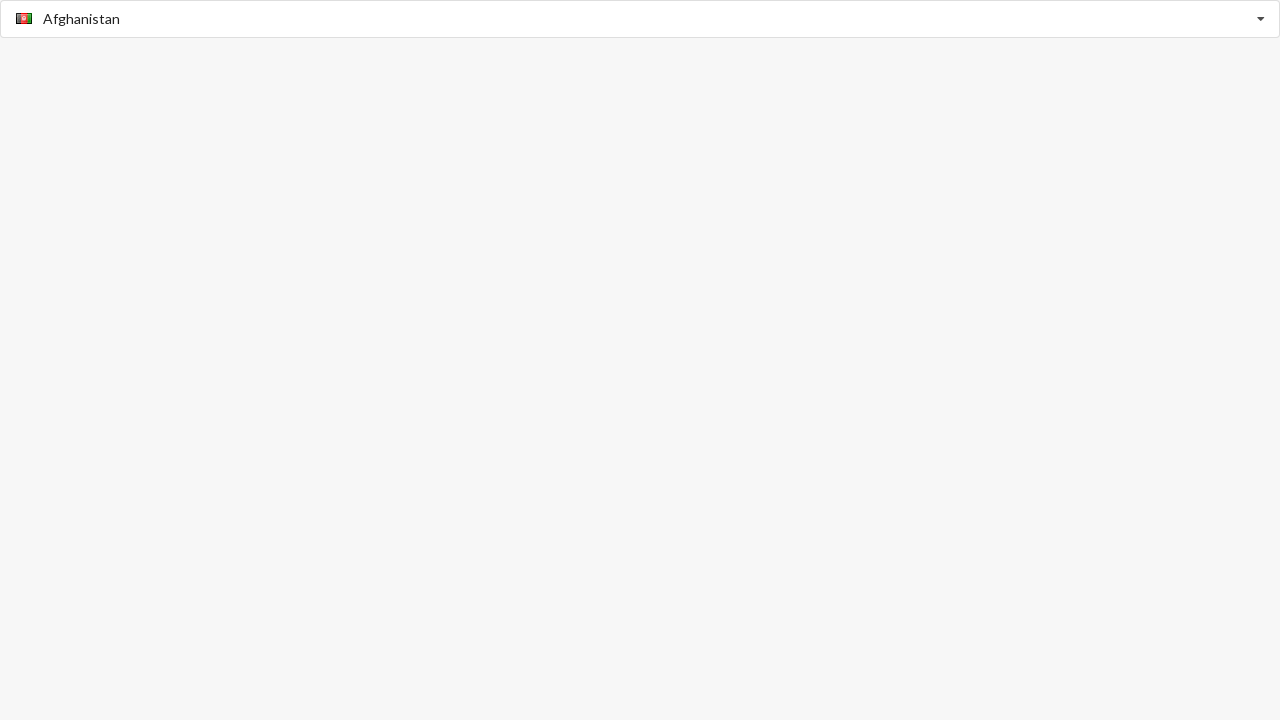

Cleared search input field on input.search
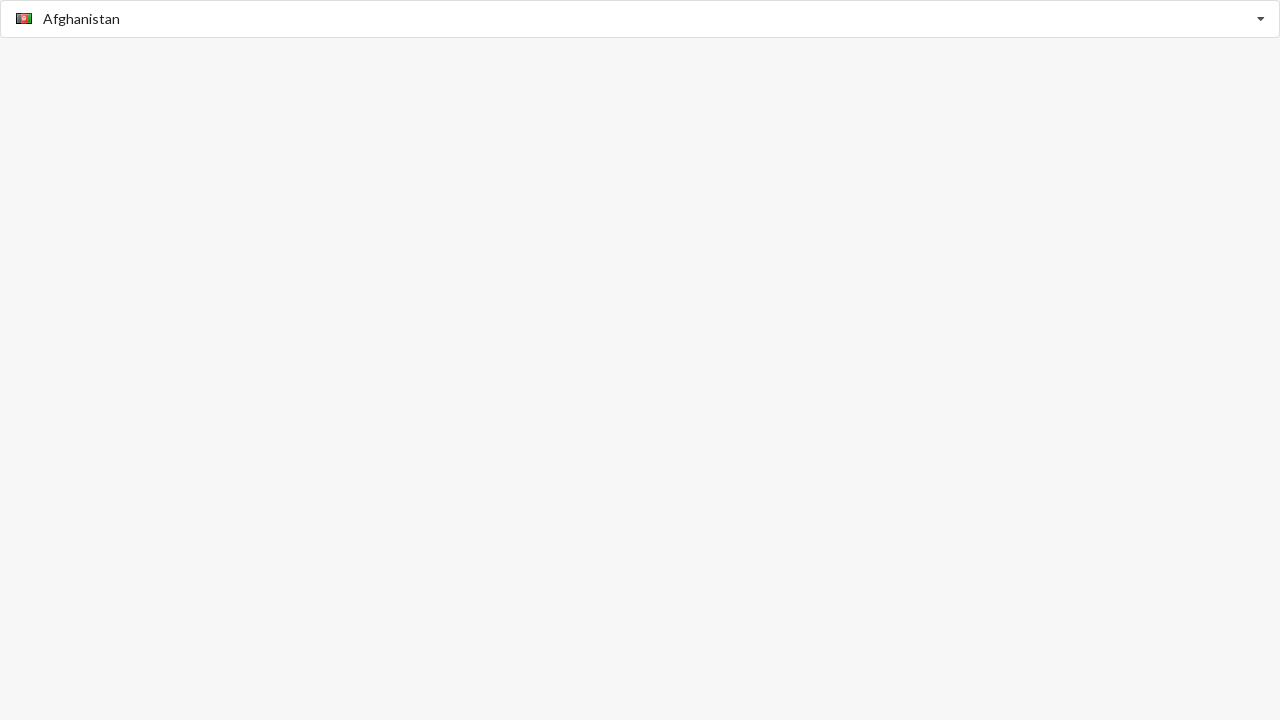

Entered 'Aland Islands' in search field to filter dropdown on input.search
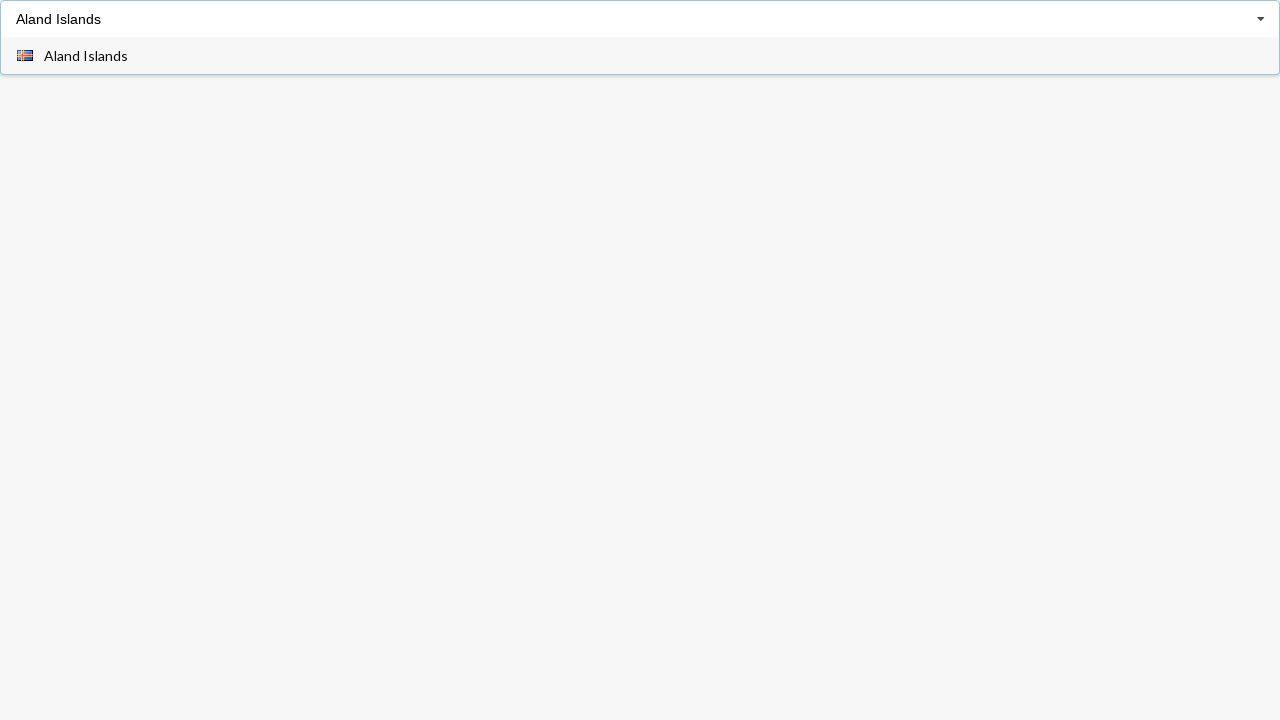

Waited 1 second for dropdown to update
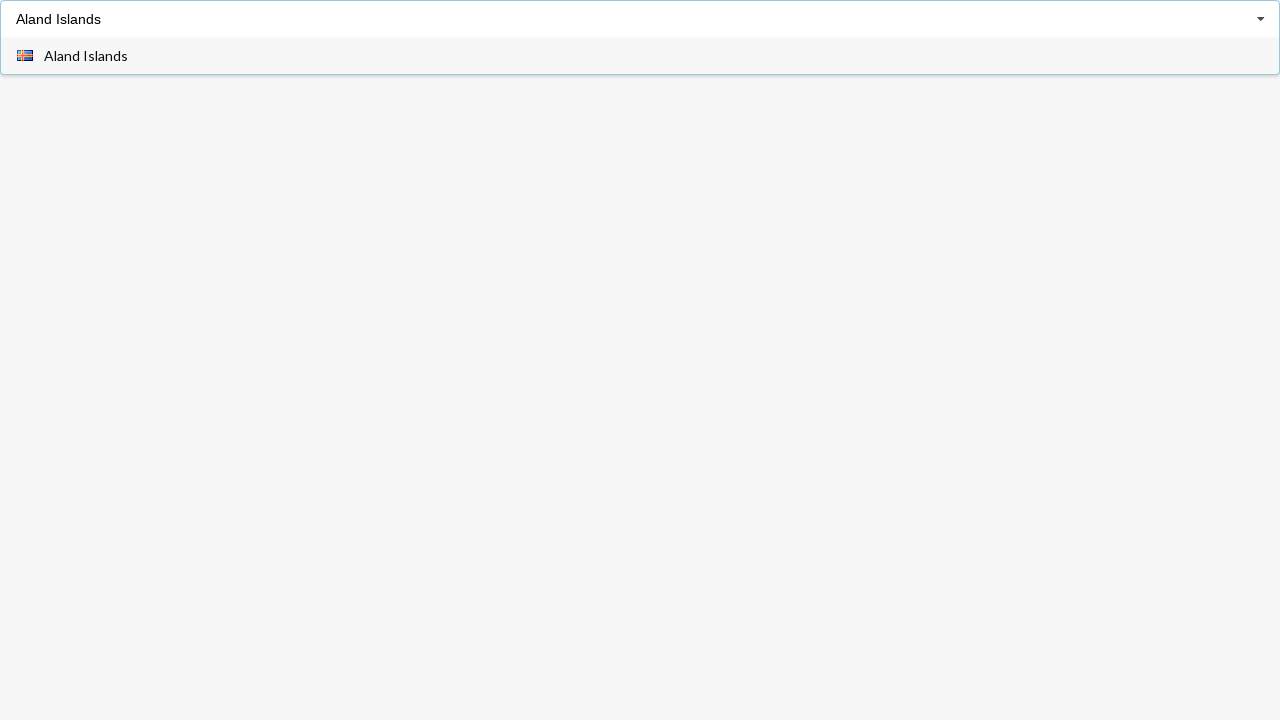

Dropdown menu items loaded
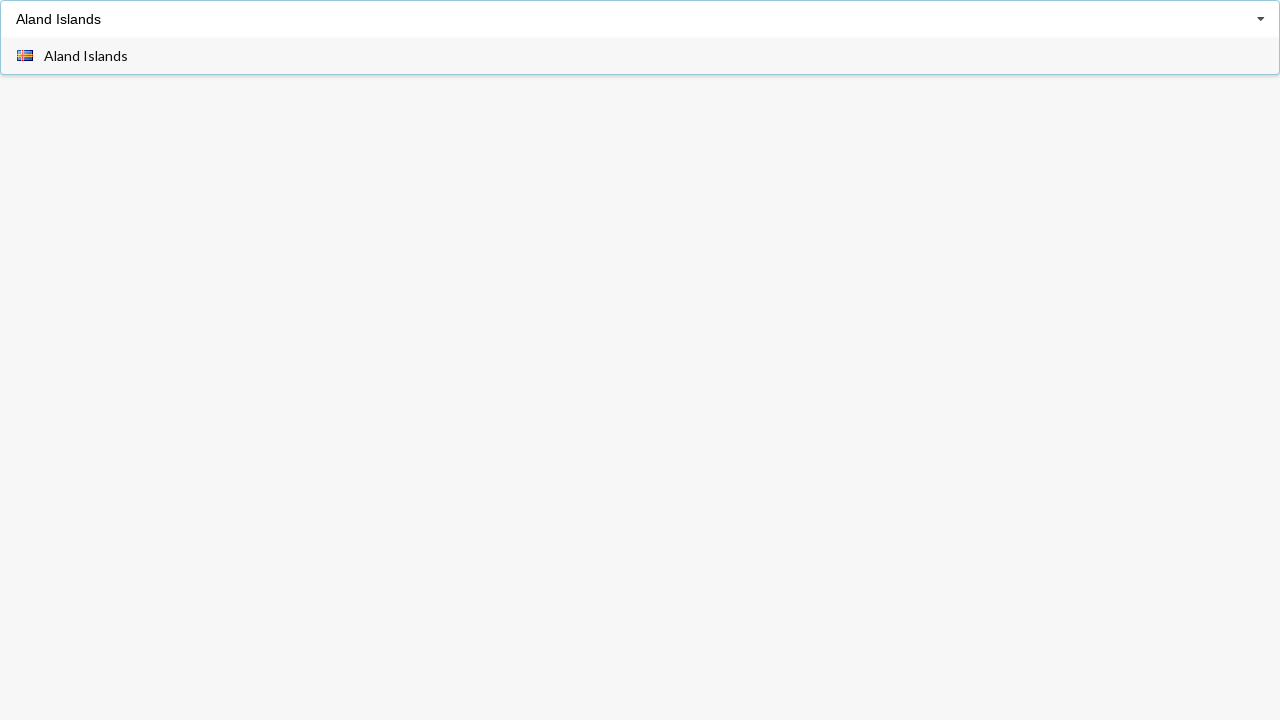

Selected 'Aland Islands' from dropdown menu
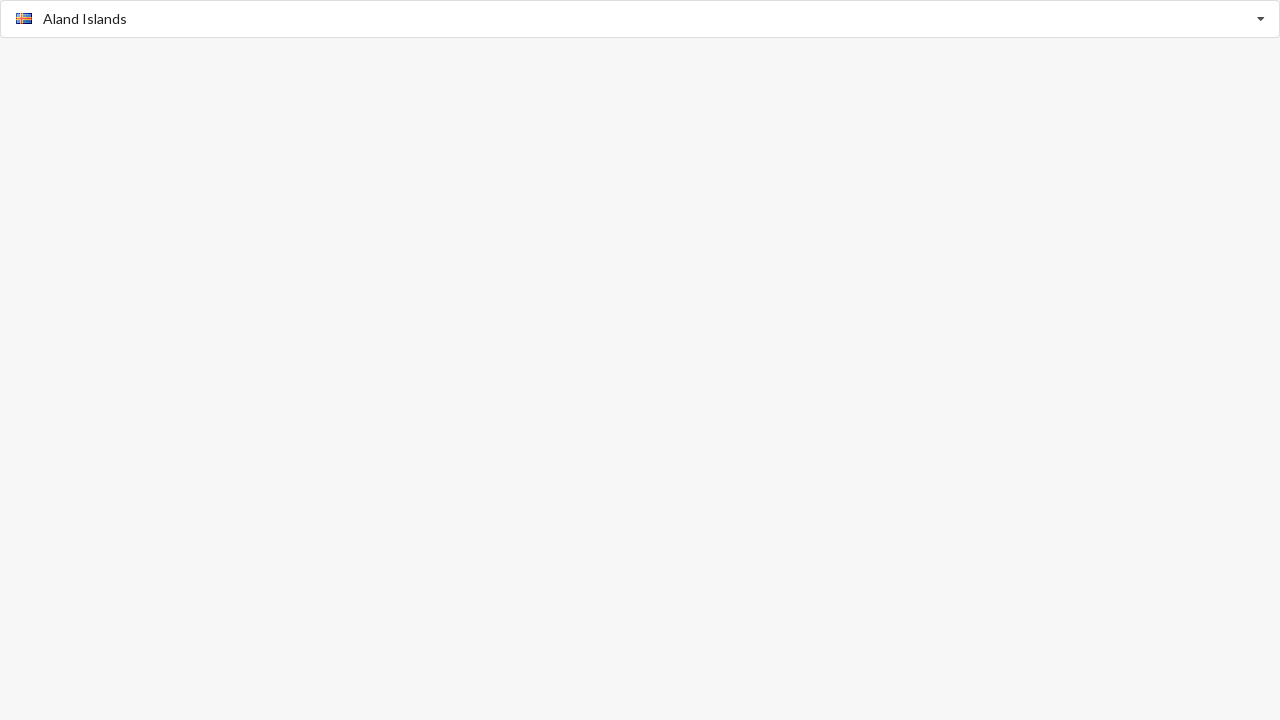

Waited 3 seconds after selecting Aland Islands
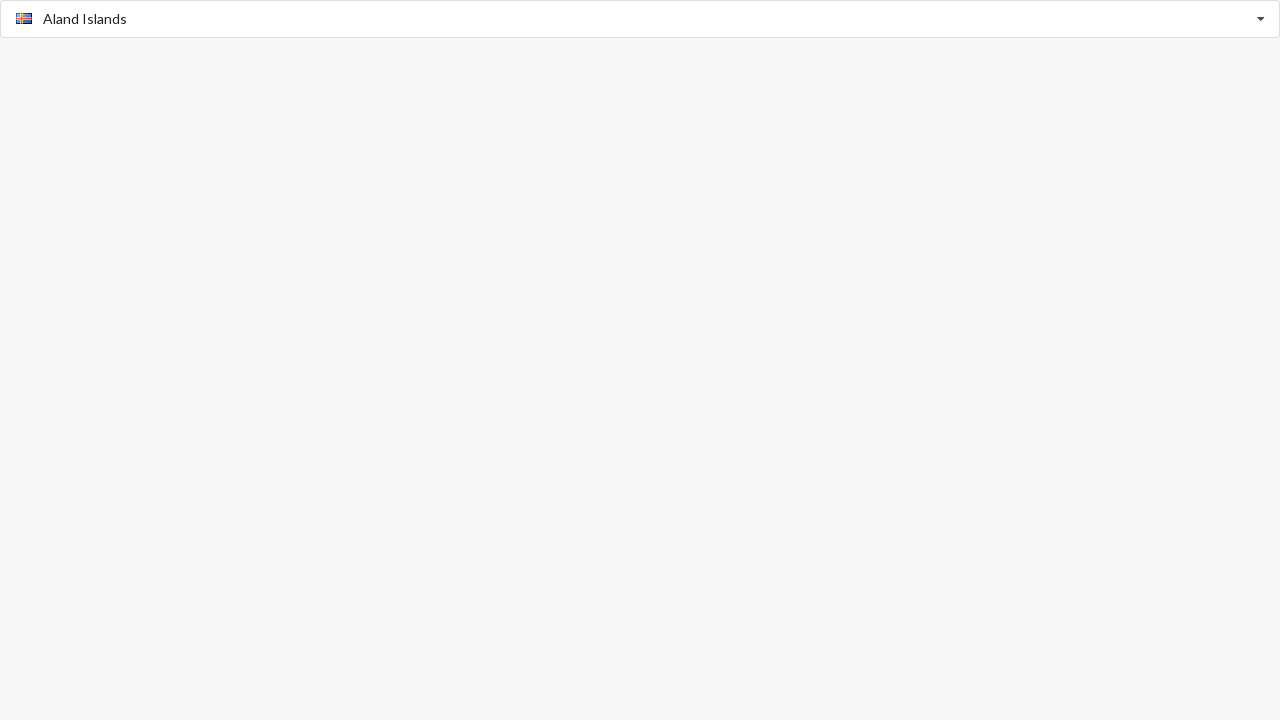

Cleared search input field on input.search
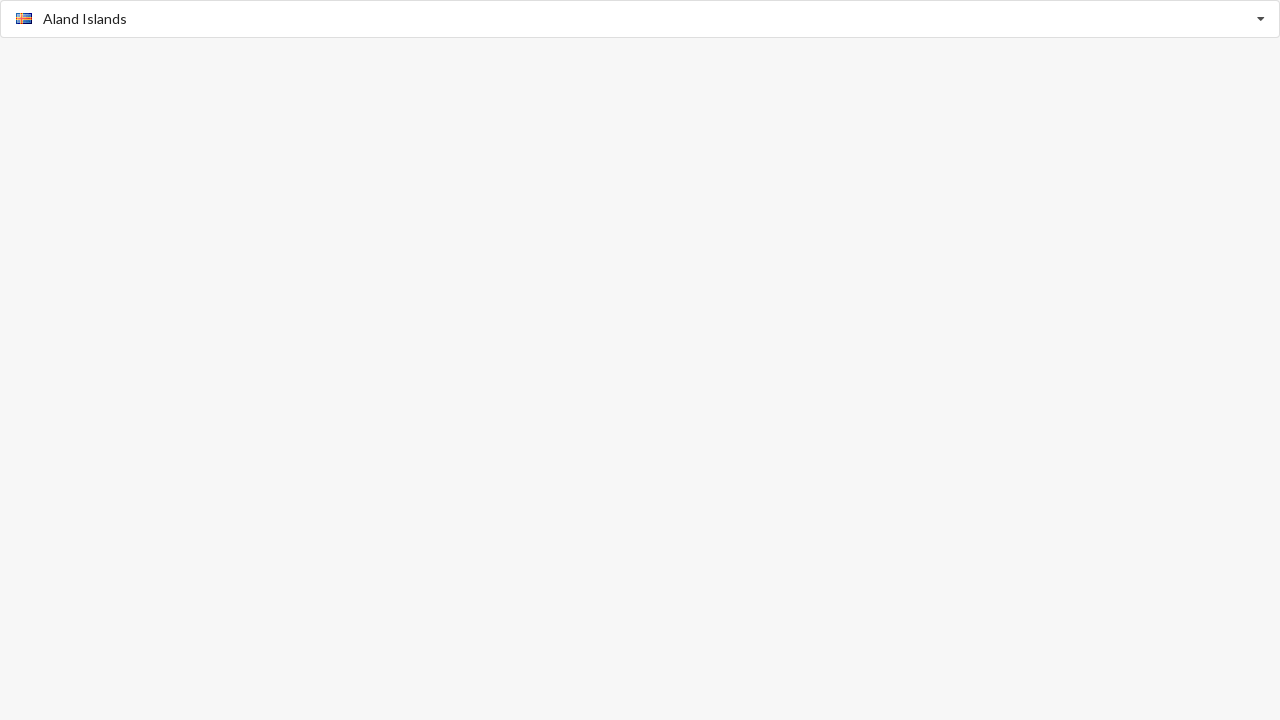

Entered 'Algeria' in search field to filter dropdown on input.search
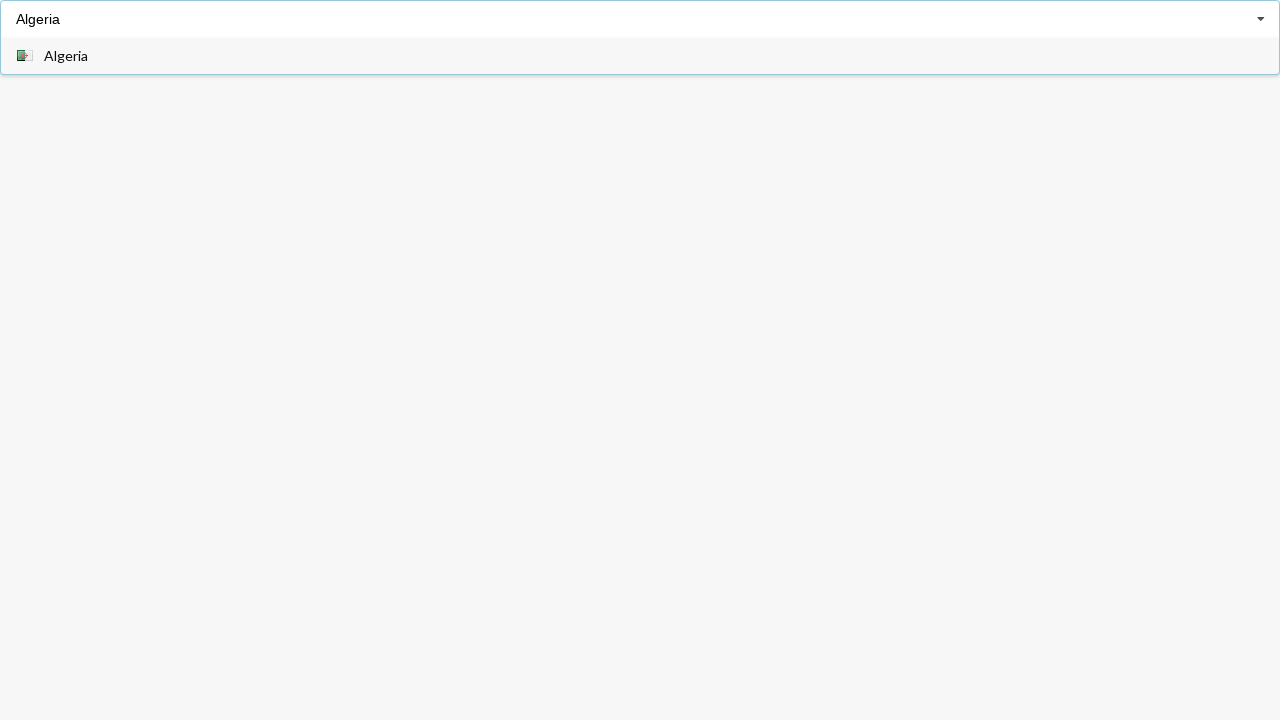

Waited 1 second for dropdown to update
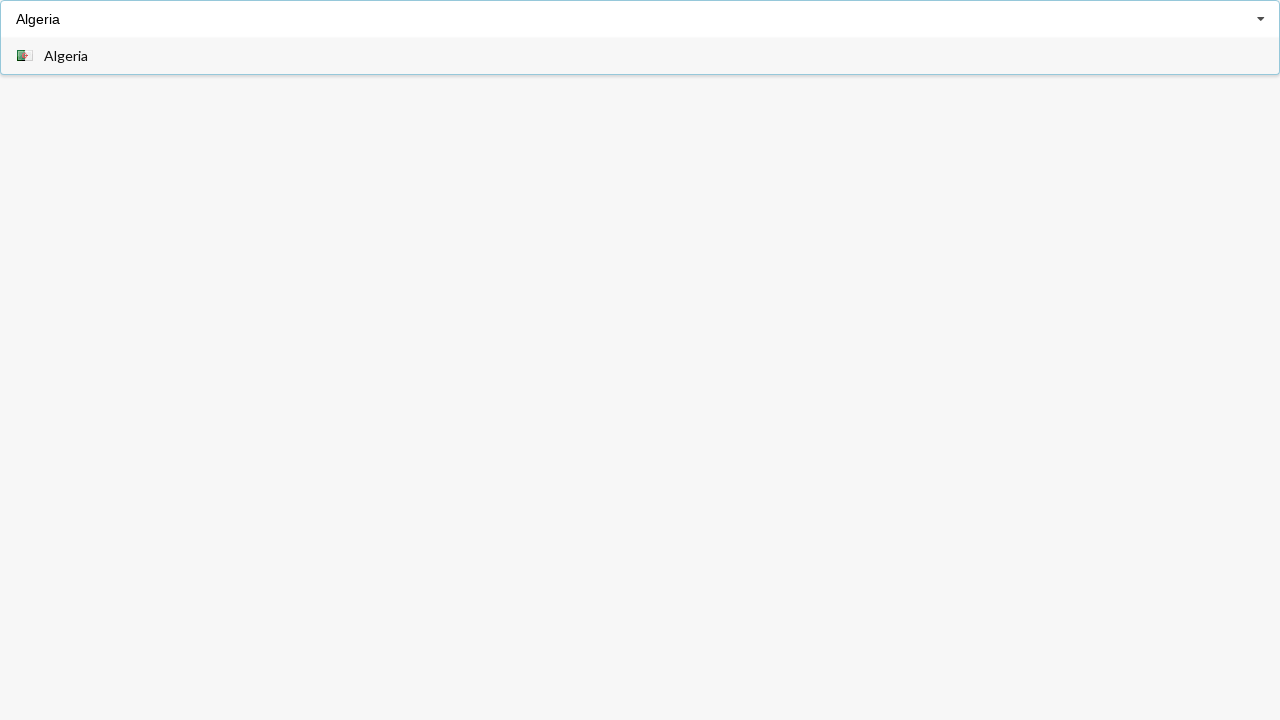

Dropdown menu items loaded
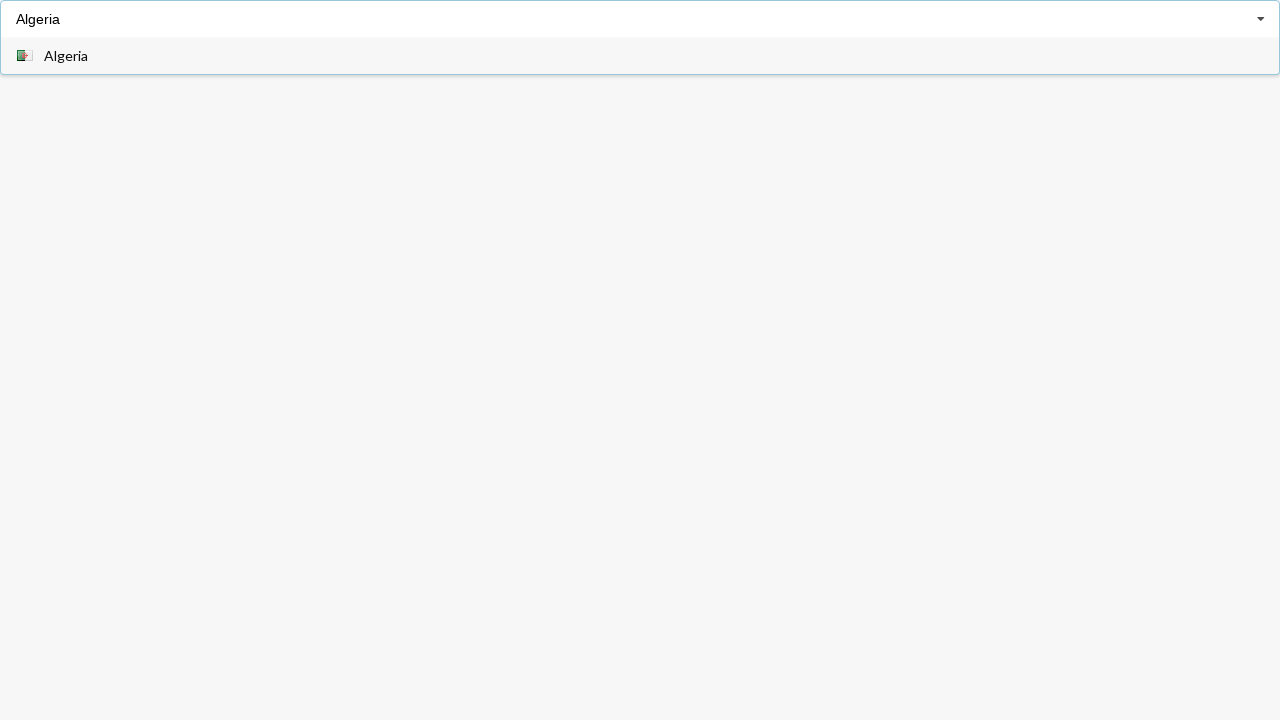

Selected 'Algeria' from dropdown menu
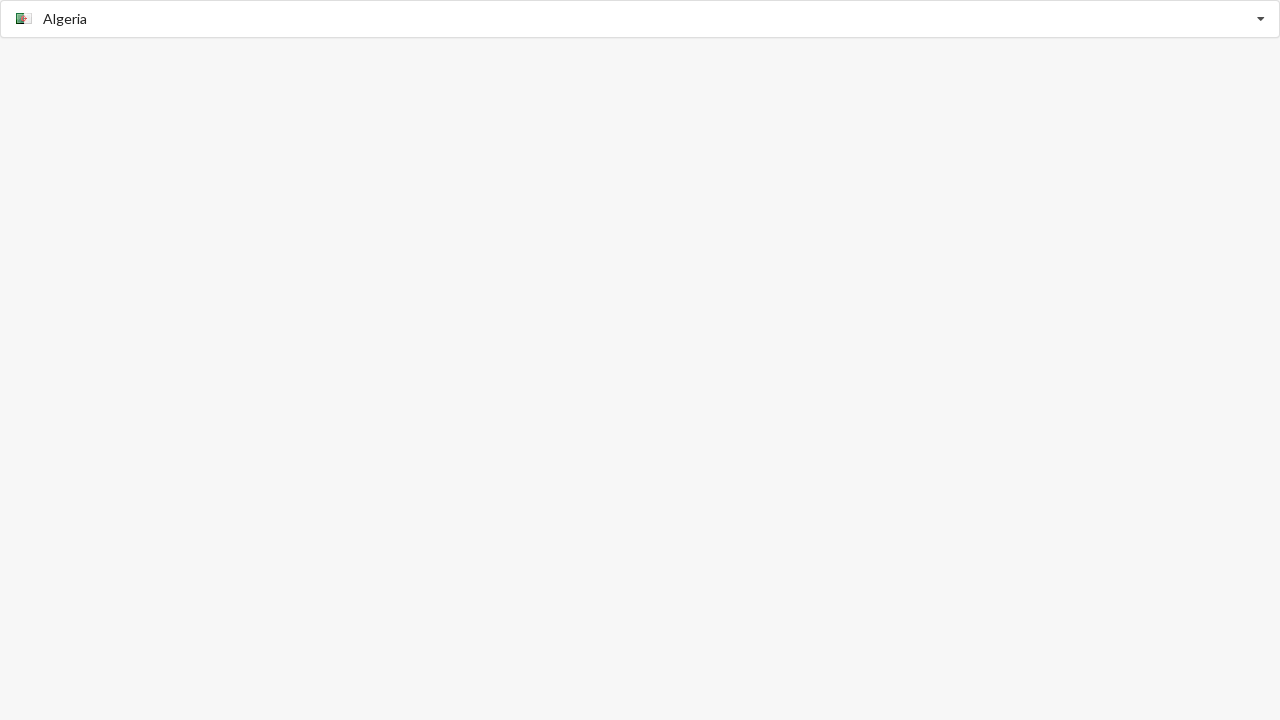

Waited 3 seconds after selecting Algeria
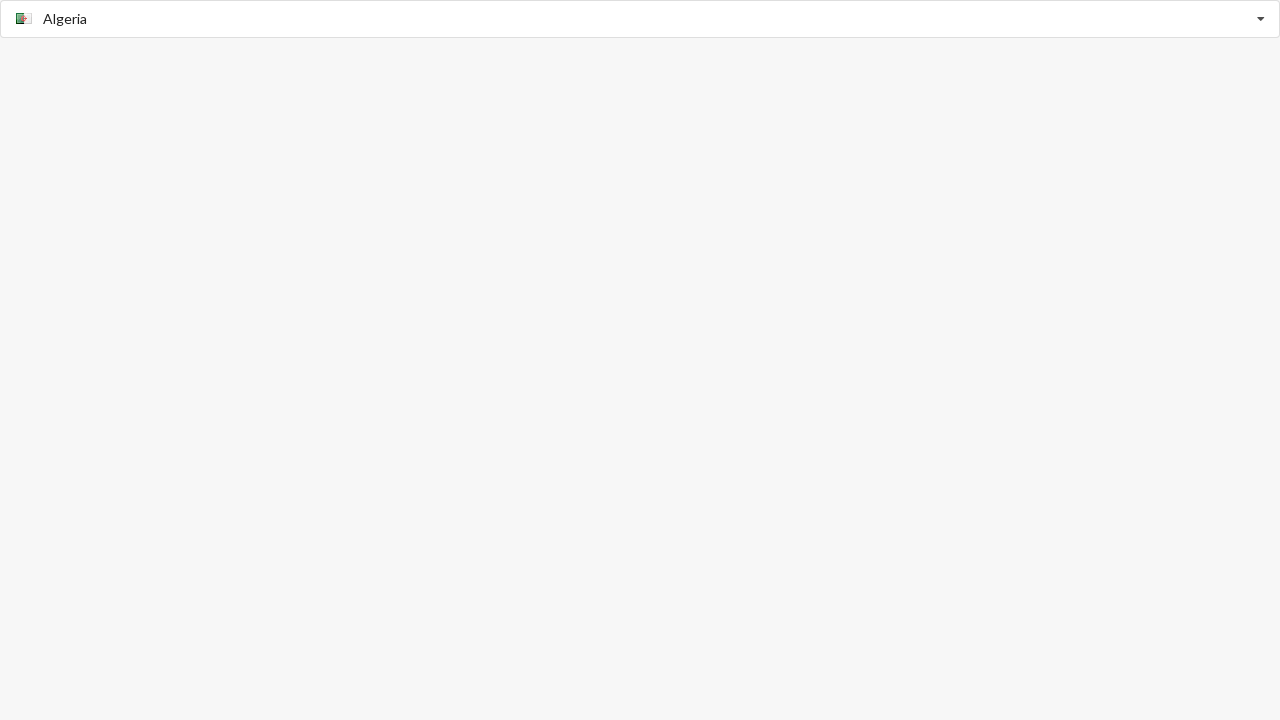

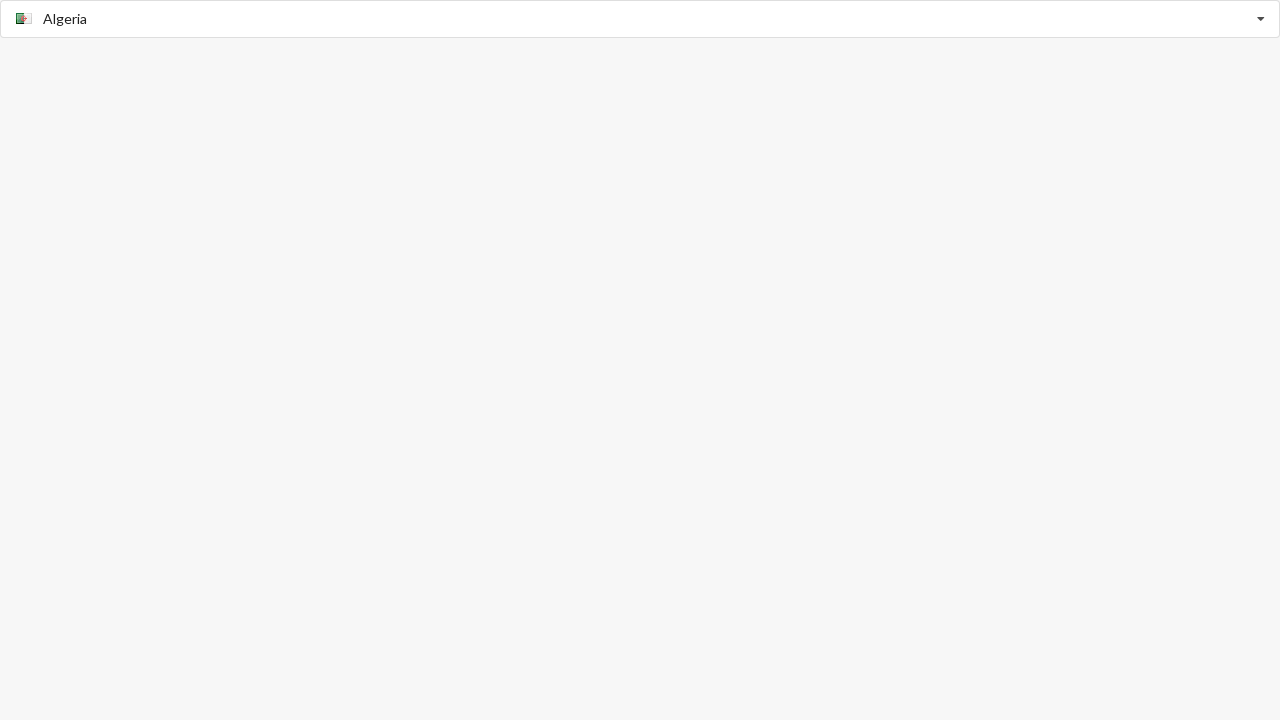